Tests the text box form by filling in name, email, current address, and permanent address fields, then submitting and verifying the output displays the entered data.

Starting URL: https://demoqa.com/text-box

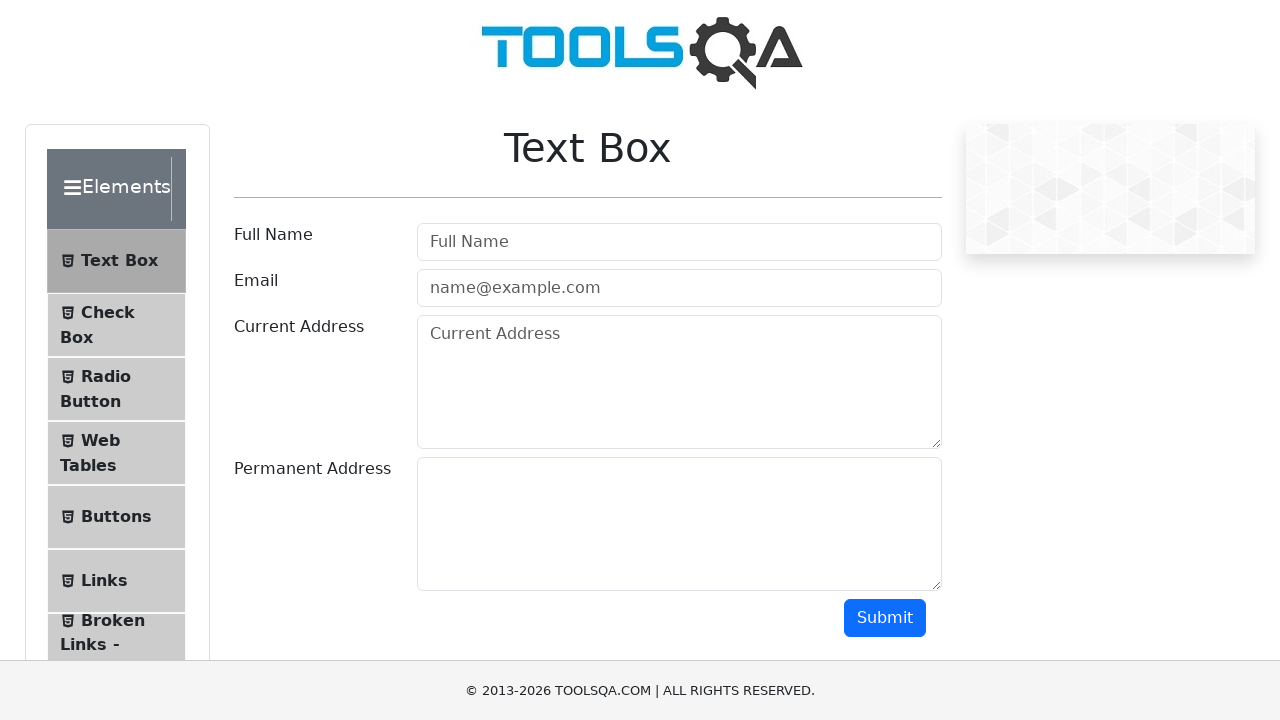

Filled Full Name field with 'ryzzc' on #userName
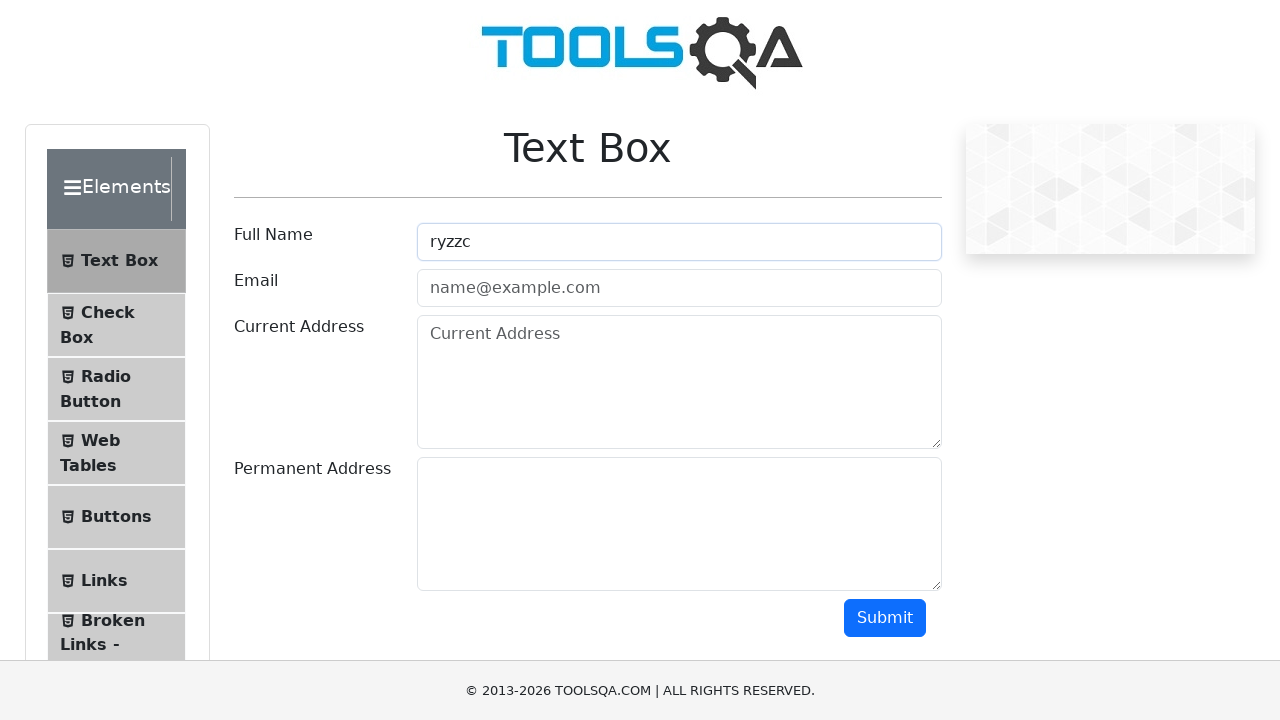

Filled Email field with 'ugxkhmhzxj@test.com' on #userEmail
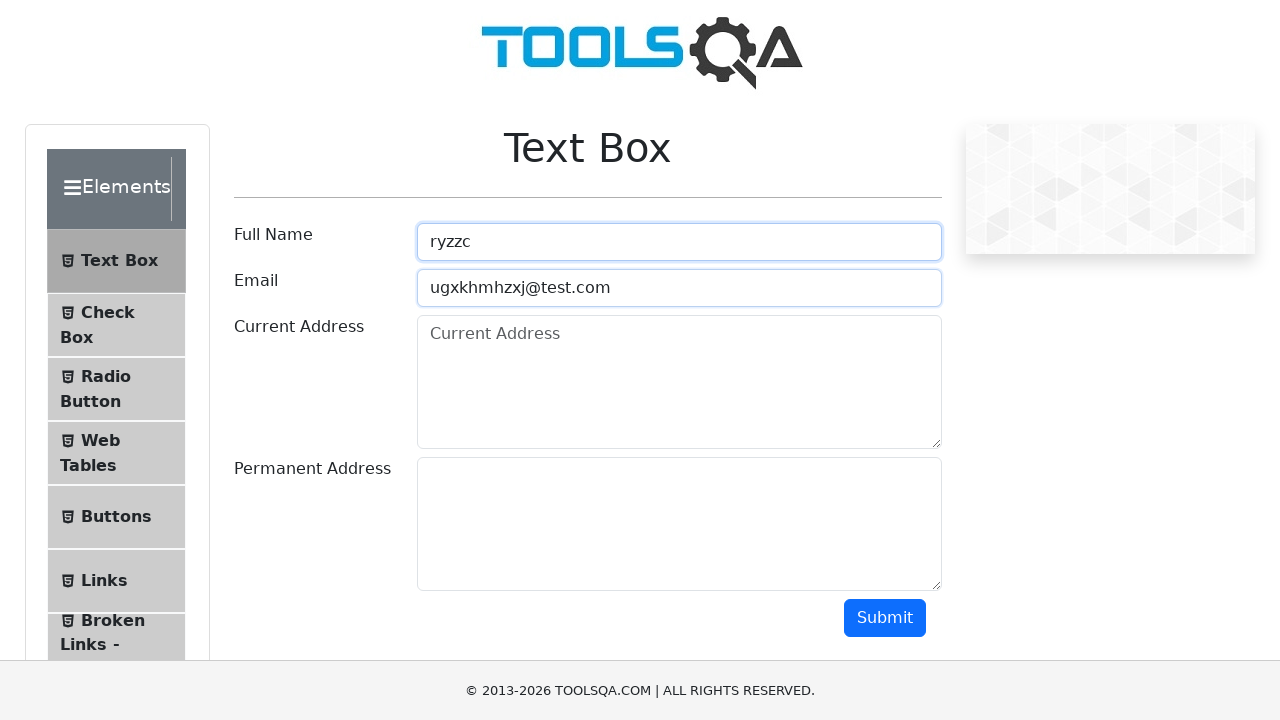

Filled Current Address field with 'rvpyxaswzf' on #currentAddress
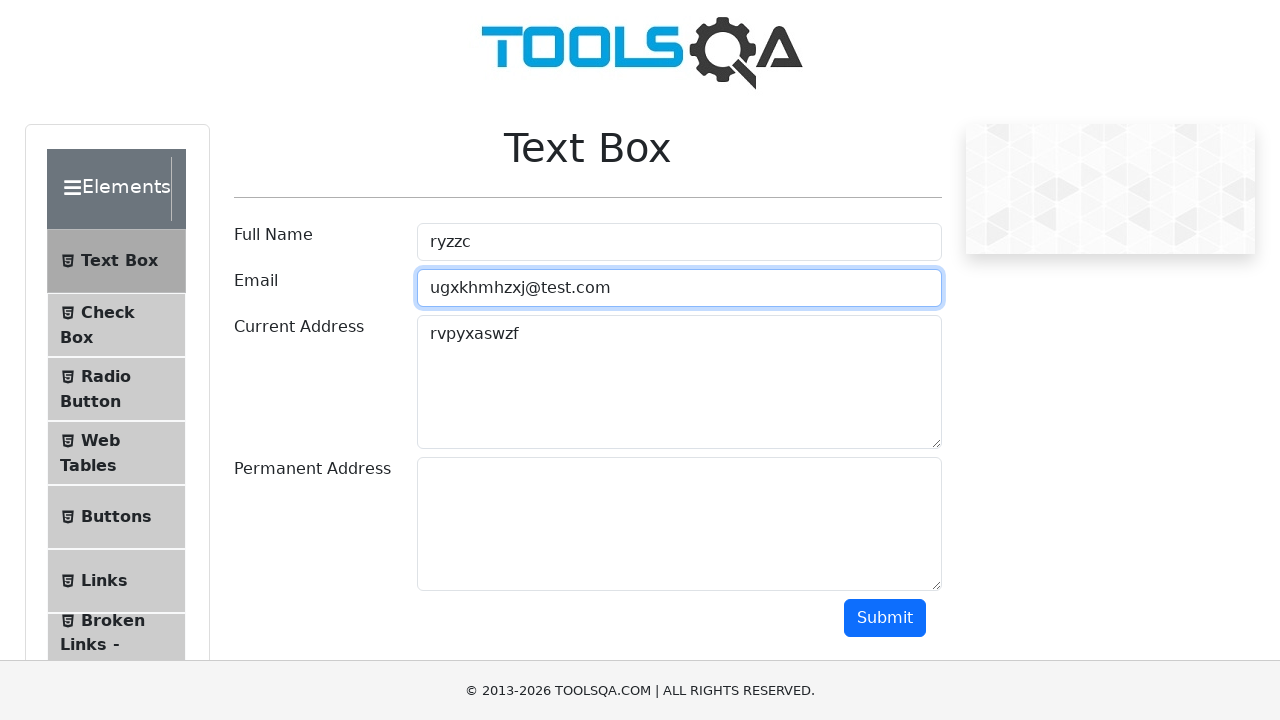

Filled Permanent Address field with 'sxpsucfnch' on #permanentAddress
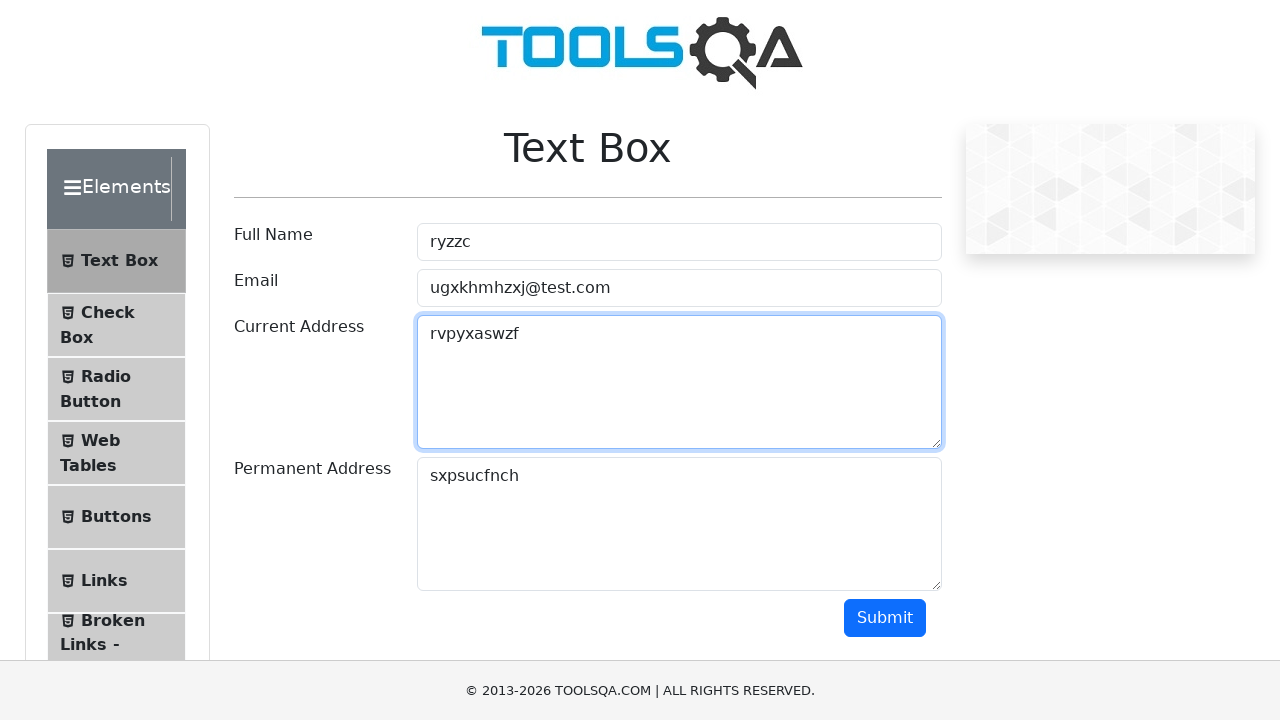

Clicked the Submit button at (885, 618) on #submit
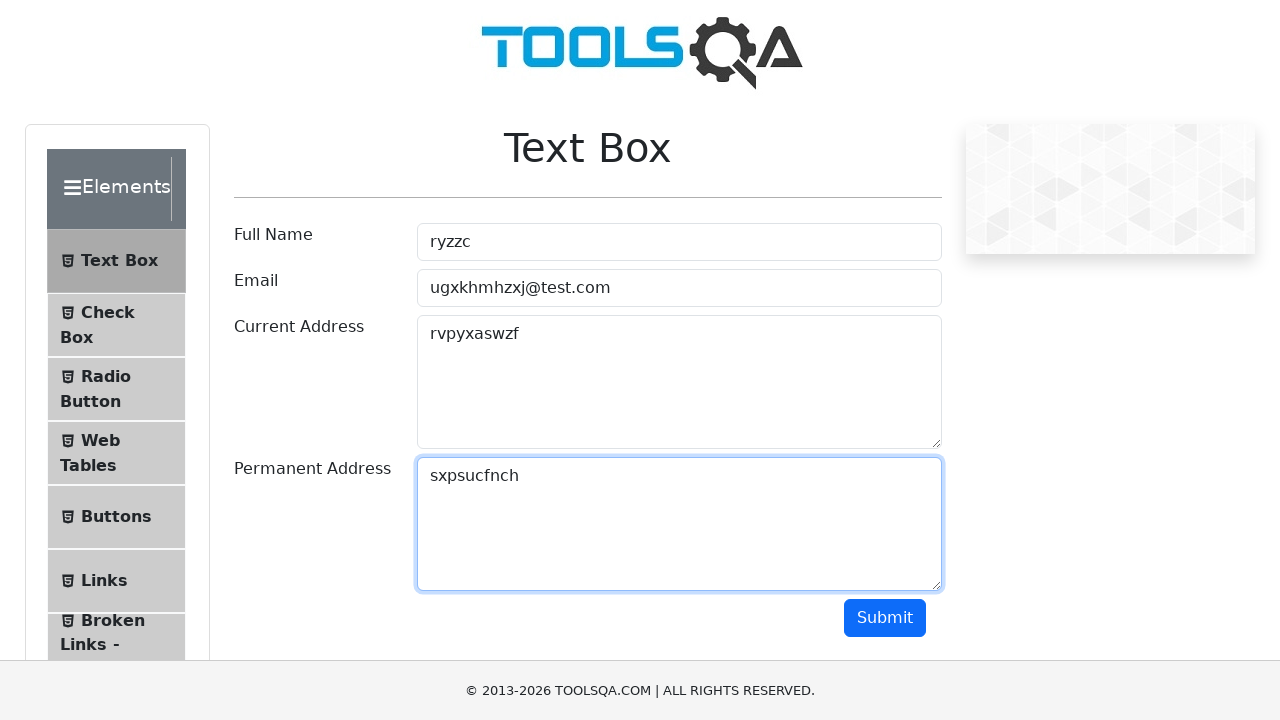

Output section loaded with submitted data
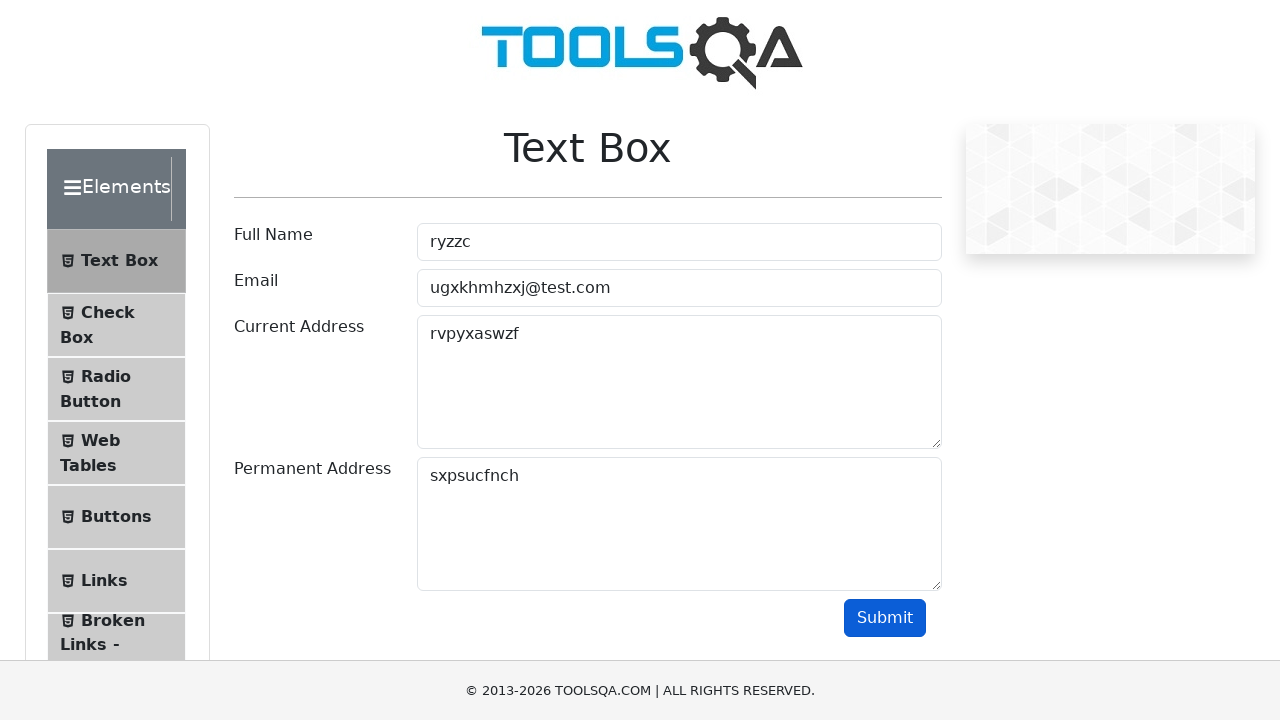

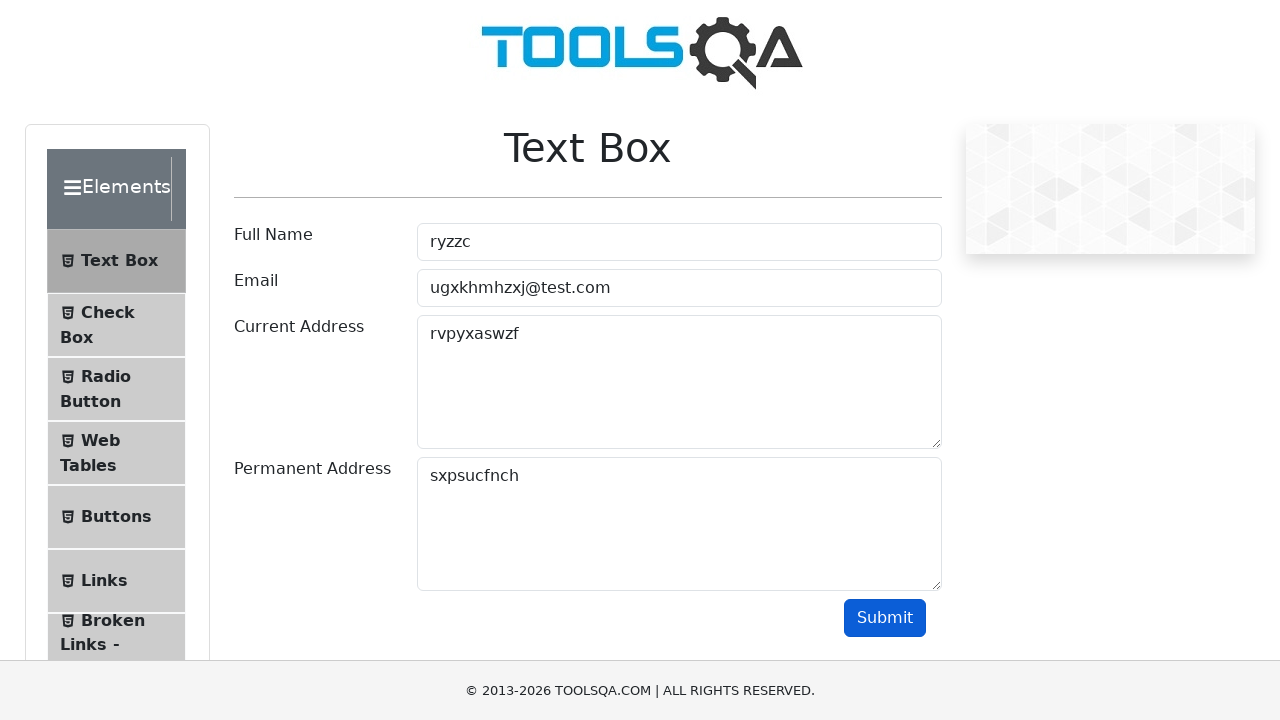